Tests a flight booking flow on BlazeDemo by selecting departure and destination cities, choosing a flight, and completing the purchase with passenger information

Starting URL: https://blazedemo.com/index.php

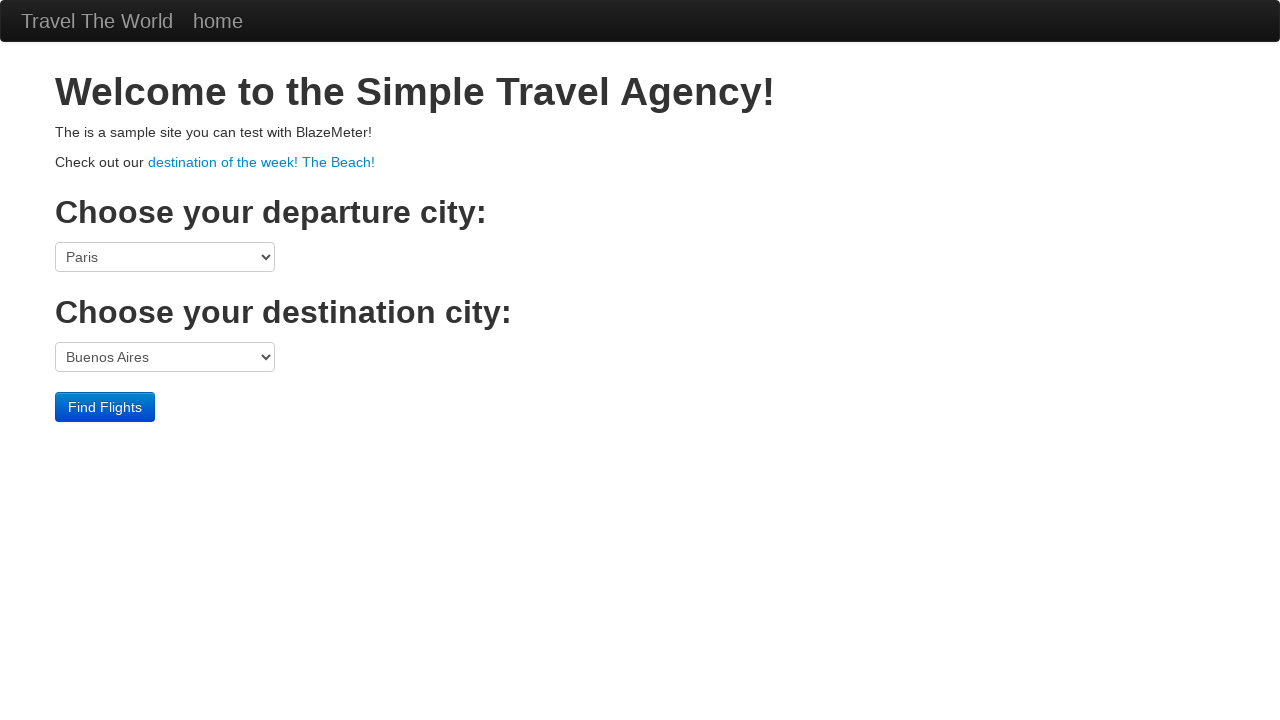

Selected Philadelphia as departure city on select[name='fromPort']
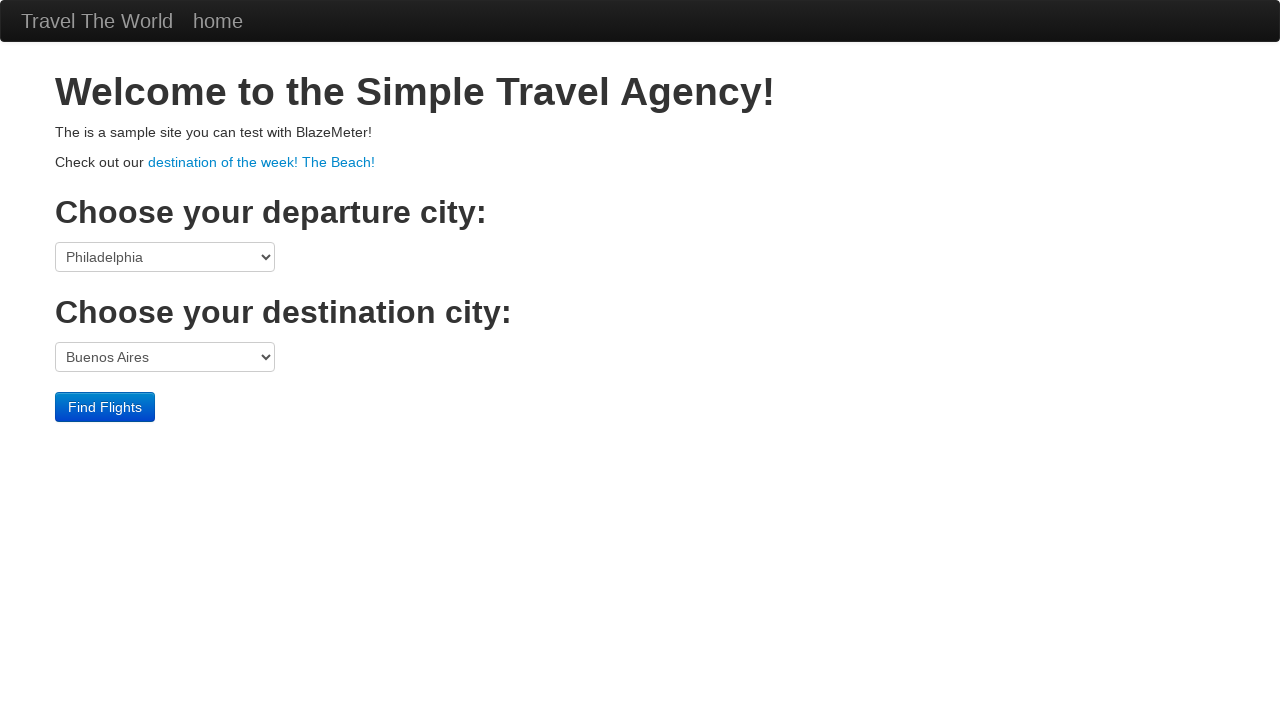

Selected Berlin as destination city on select[name='toPort']
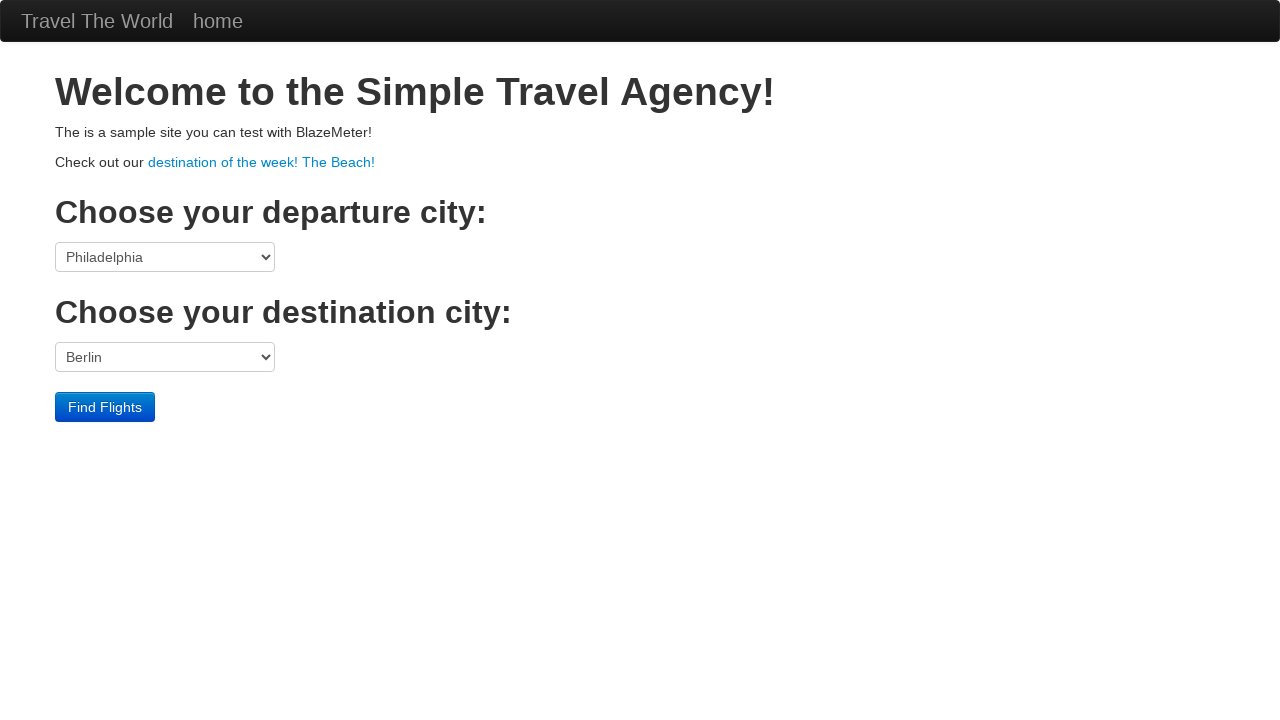

Clicked Find Flights button at (105, 407) on input[value='Find Flights']
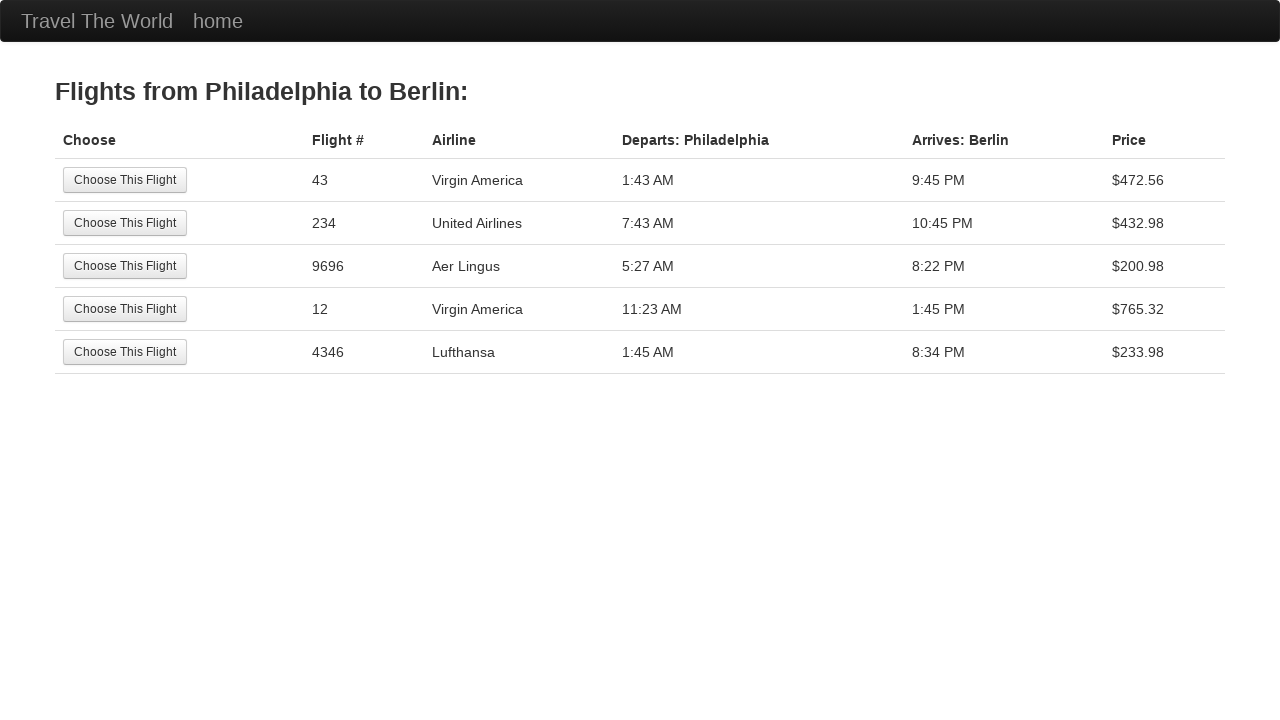

Selected the first available flight at (125, 180) on input[value='Choose This Flight']
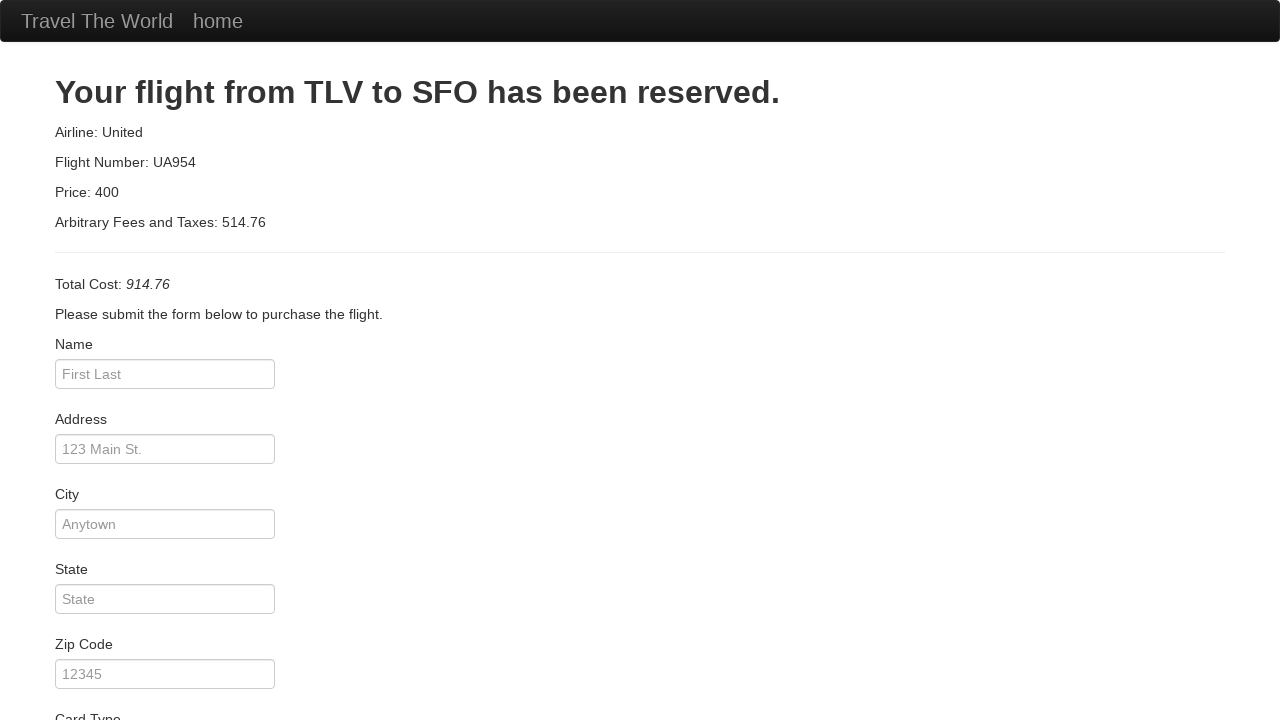

Entered passenger name 'John Smith' on #inputName
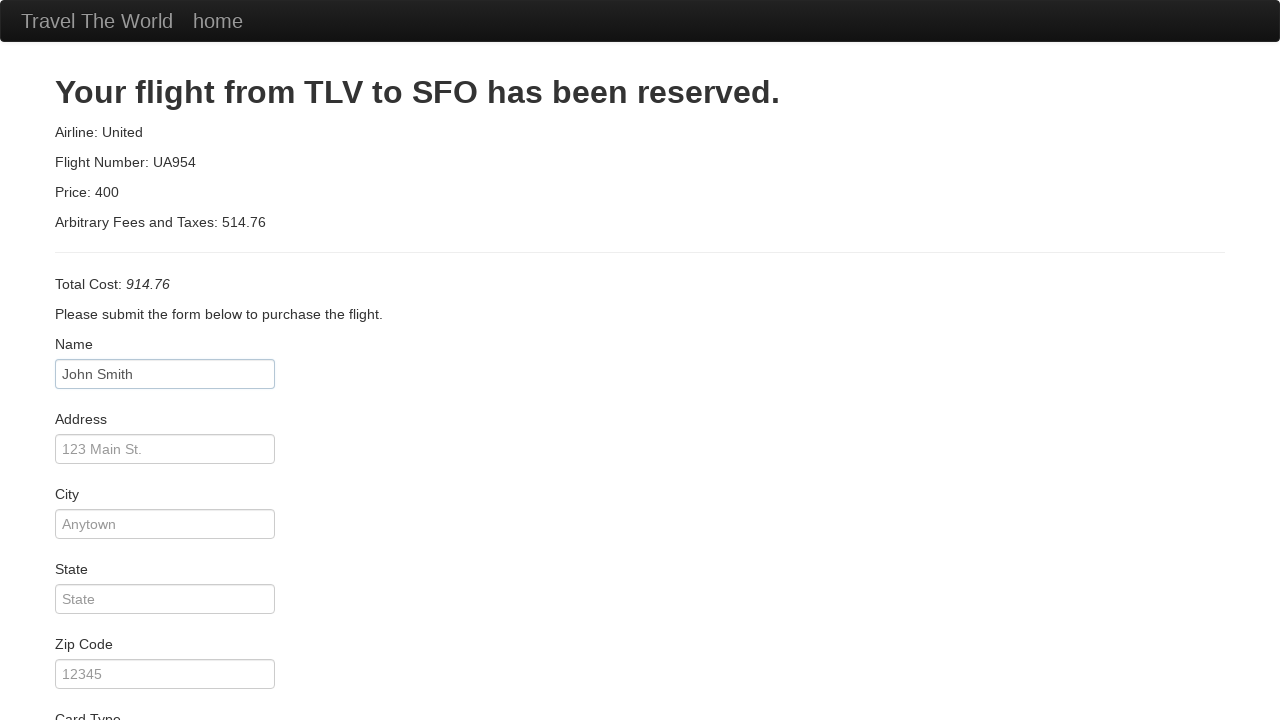

Clicked Purchase Flight button at (118, 685) on input[value='Purchase Flight']
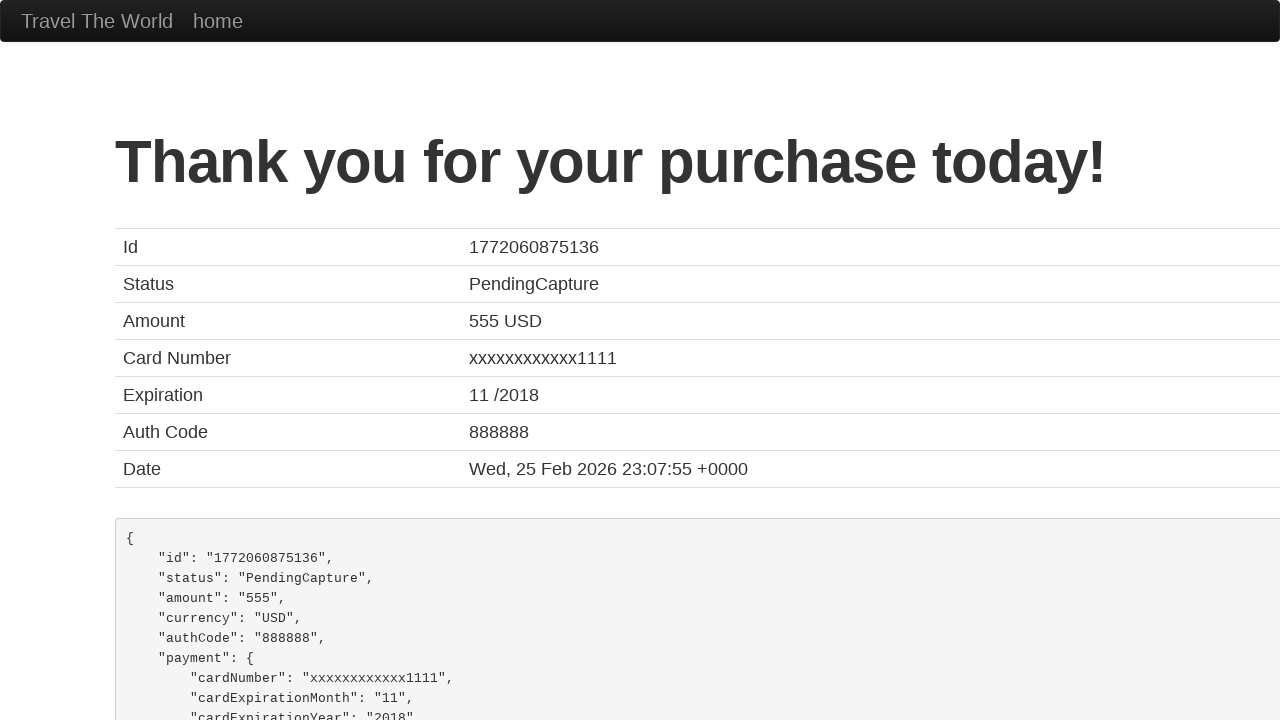

Flight purchase confirmation page loaded
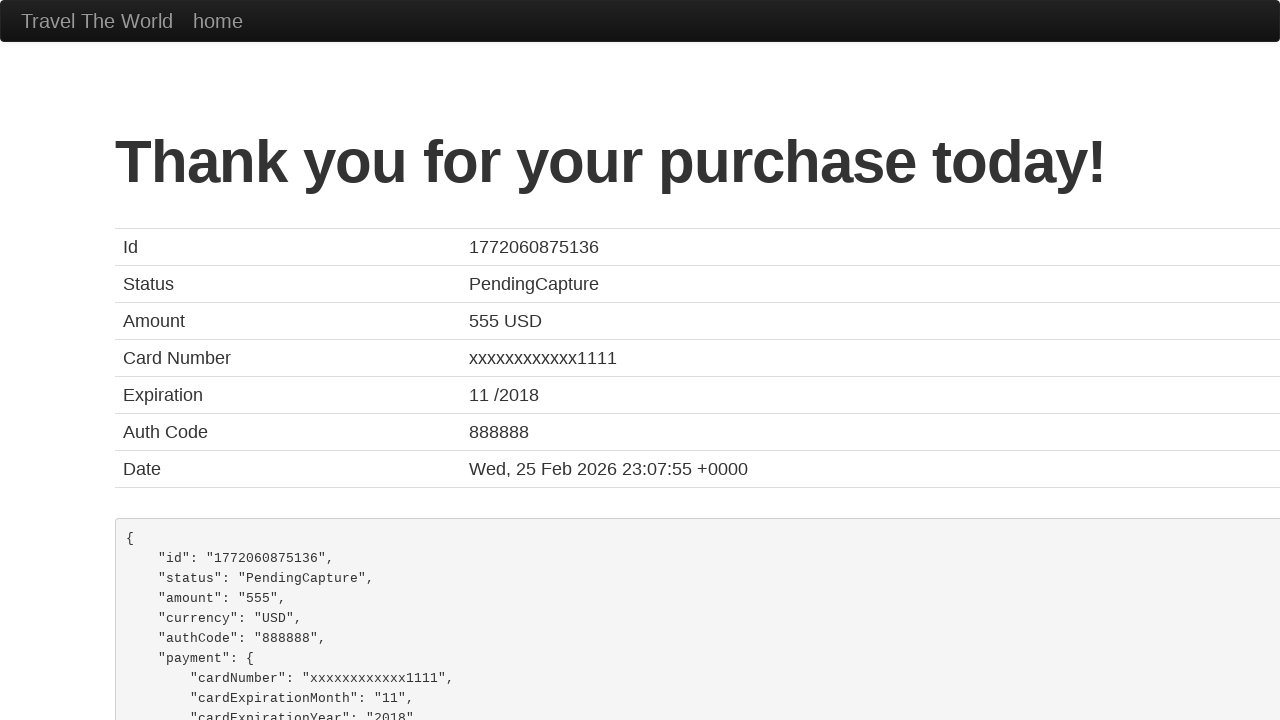

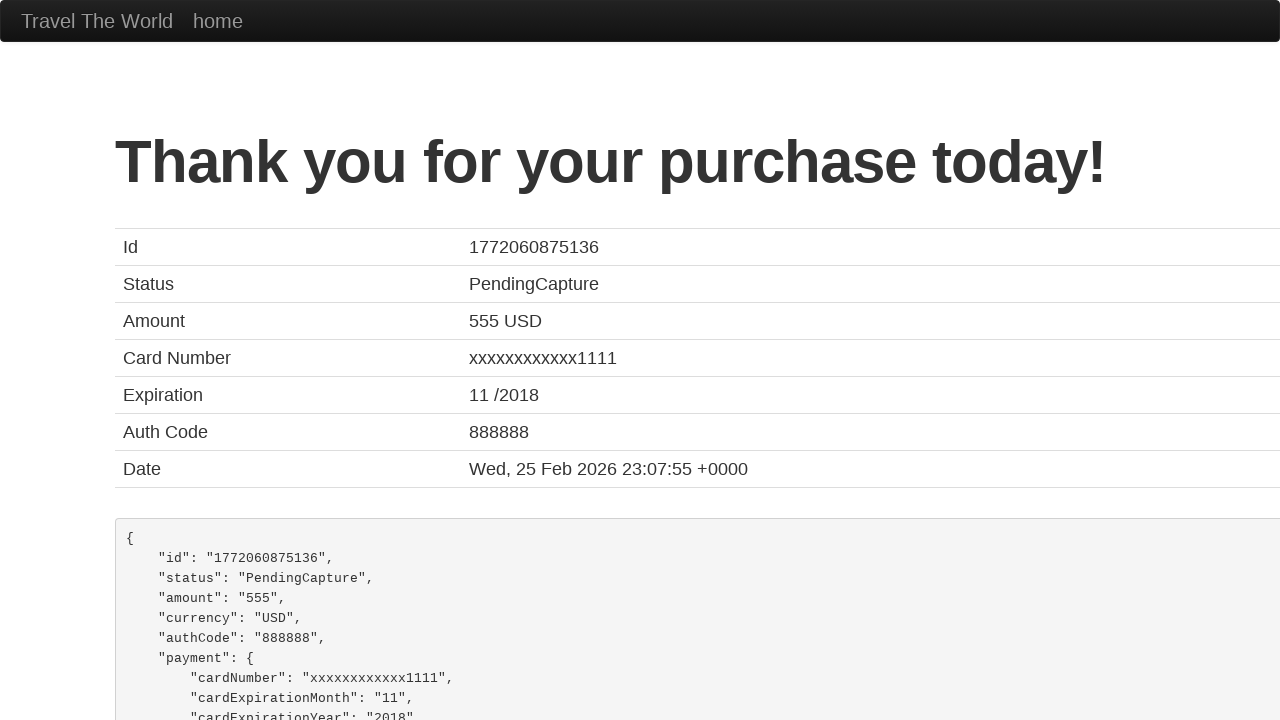